Tests the checkbox functionality by navigating to checkboxes page and clicking all three checkboxes

Starting URL: https://formy-project.herokuapp.com/

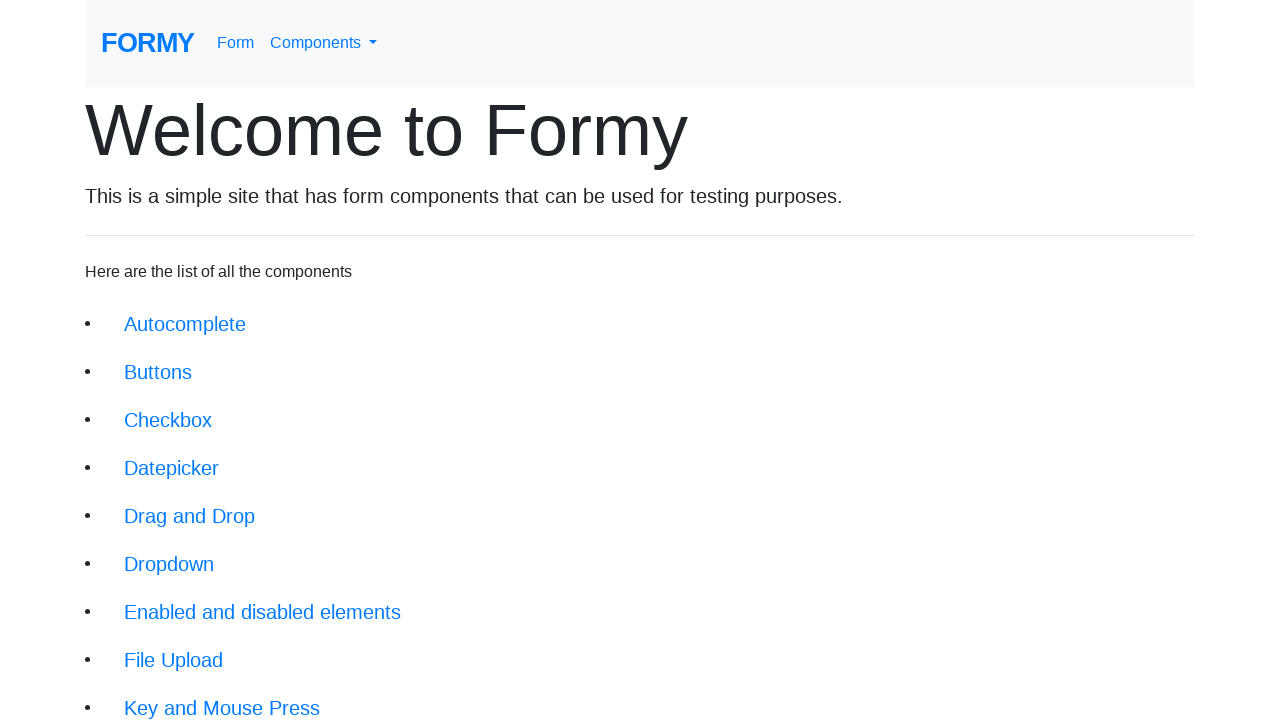

Clicked on checkboxes link (3rd item in navigation) at (168, 420) on xpath=//li[3]/a[@class = 'btn btn-lg']
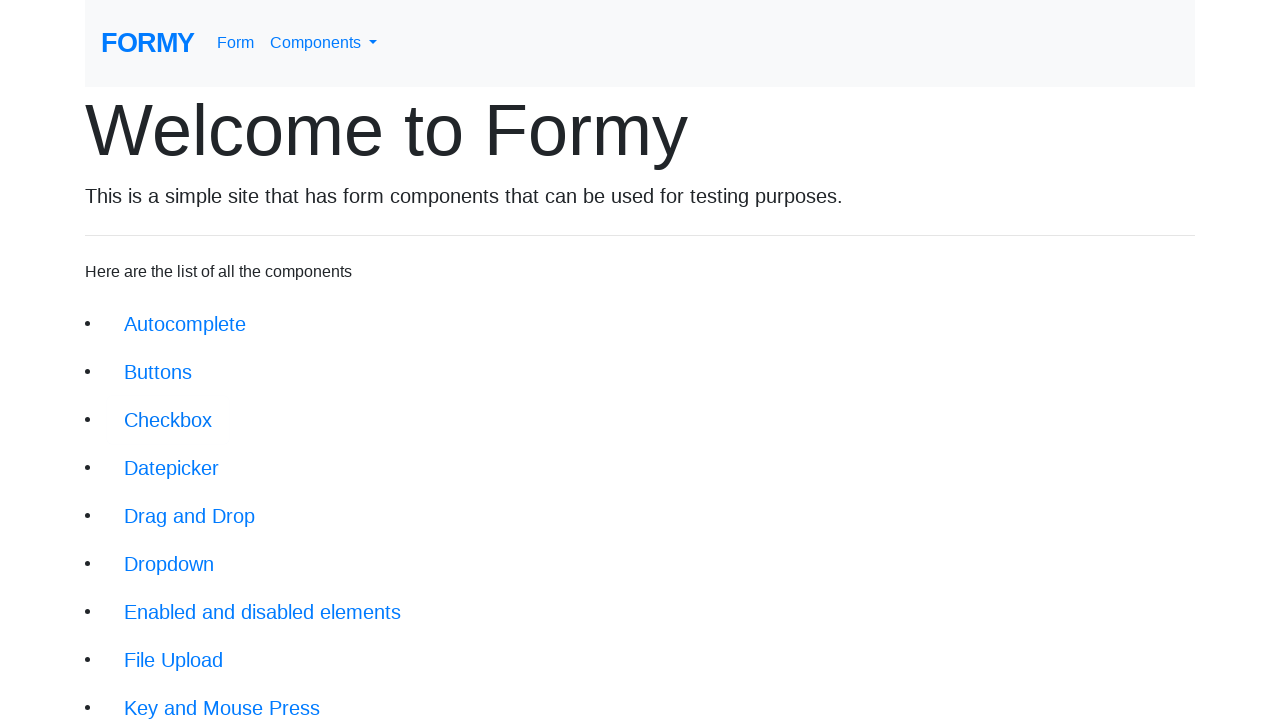

Checkboxes page loaded successfully
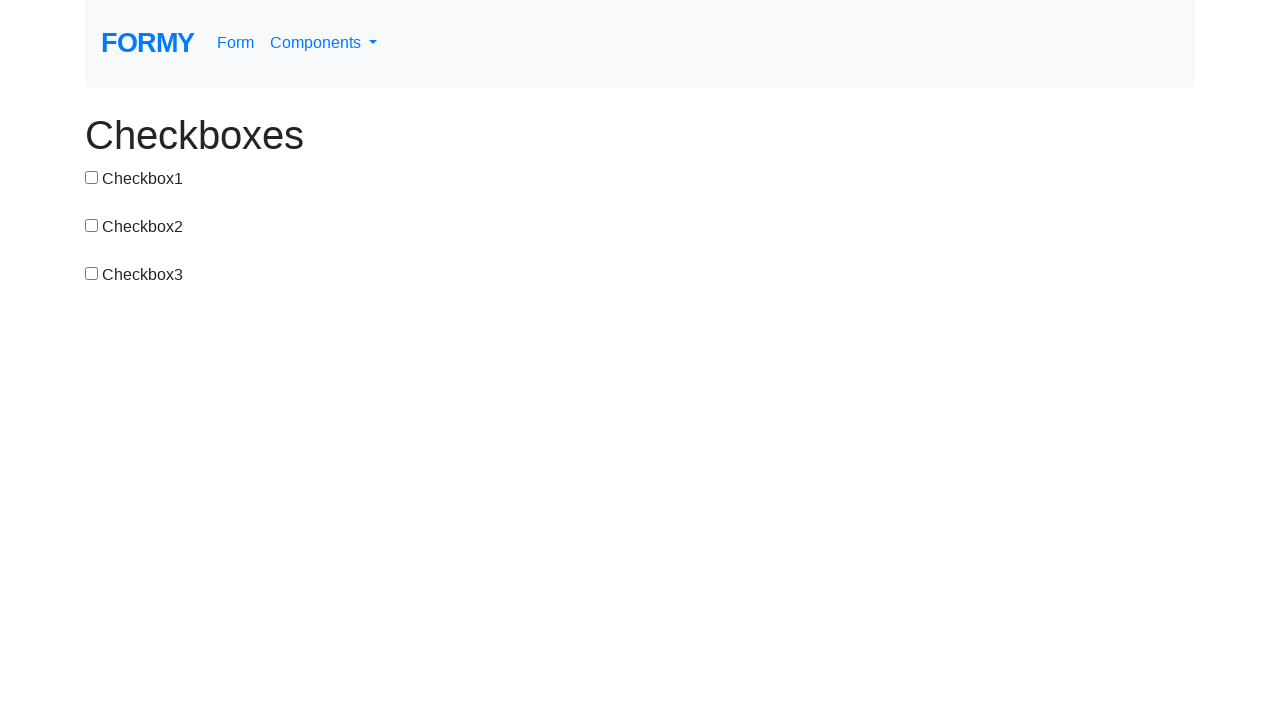

Clicked checkbox 1 at (92, 177) on #checkbox-1
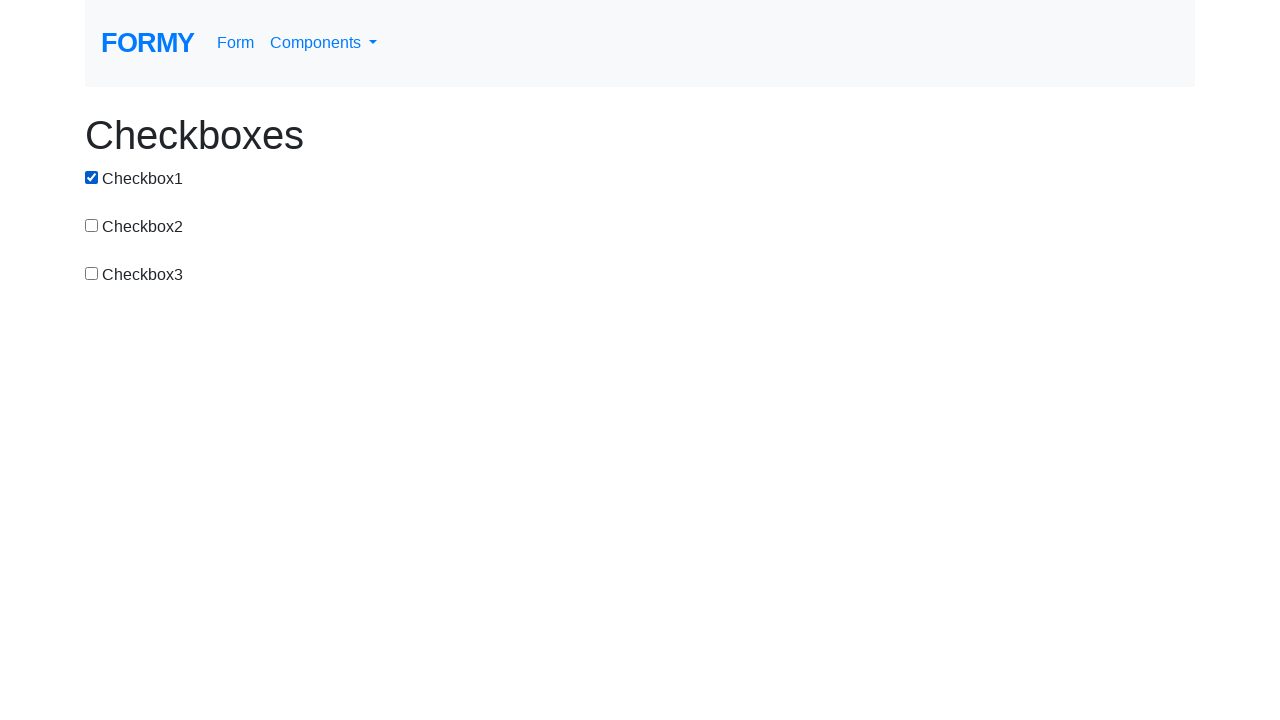

Clicked checkbox 2 at (92, 225) on #checkbox-2
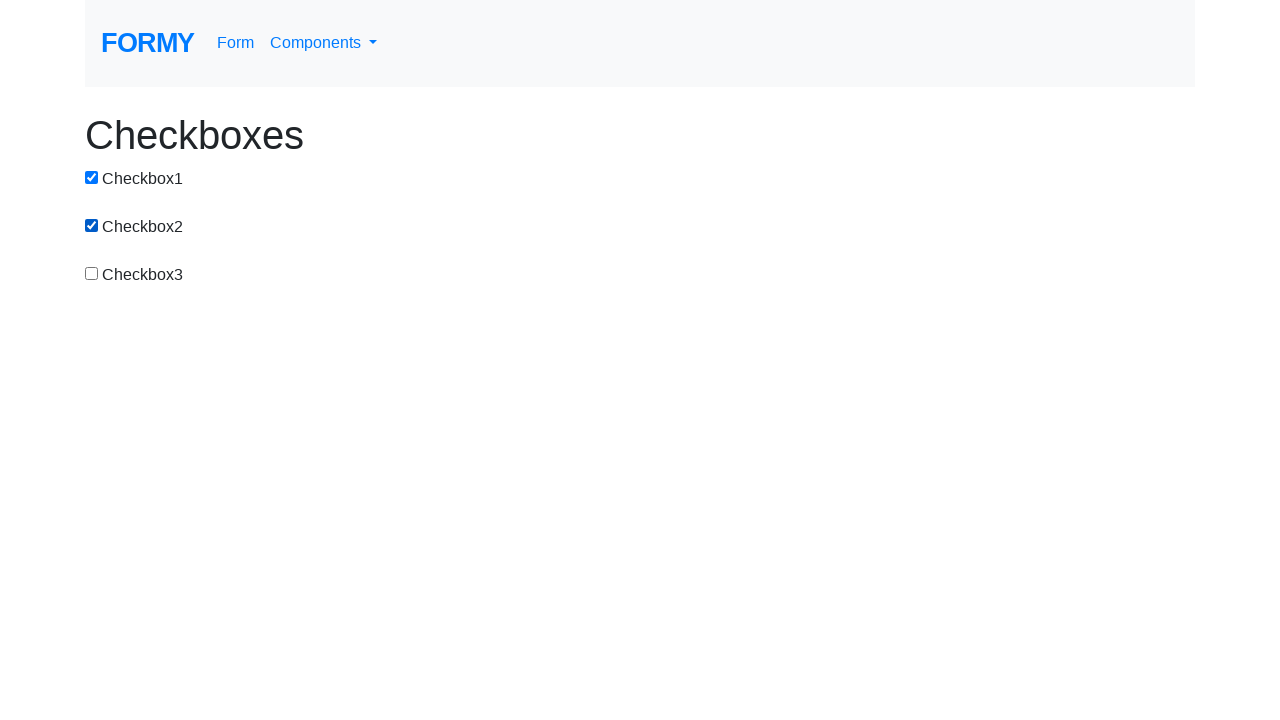

Clicked checkbox 3 at (92, 273) on #checkbox-3
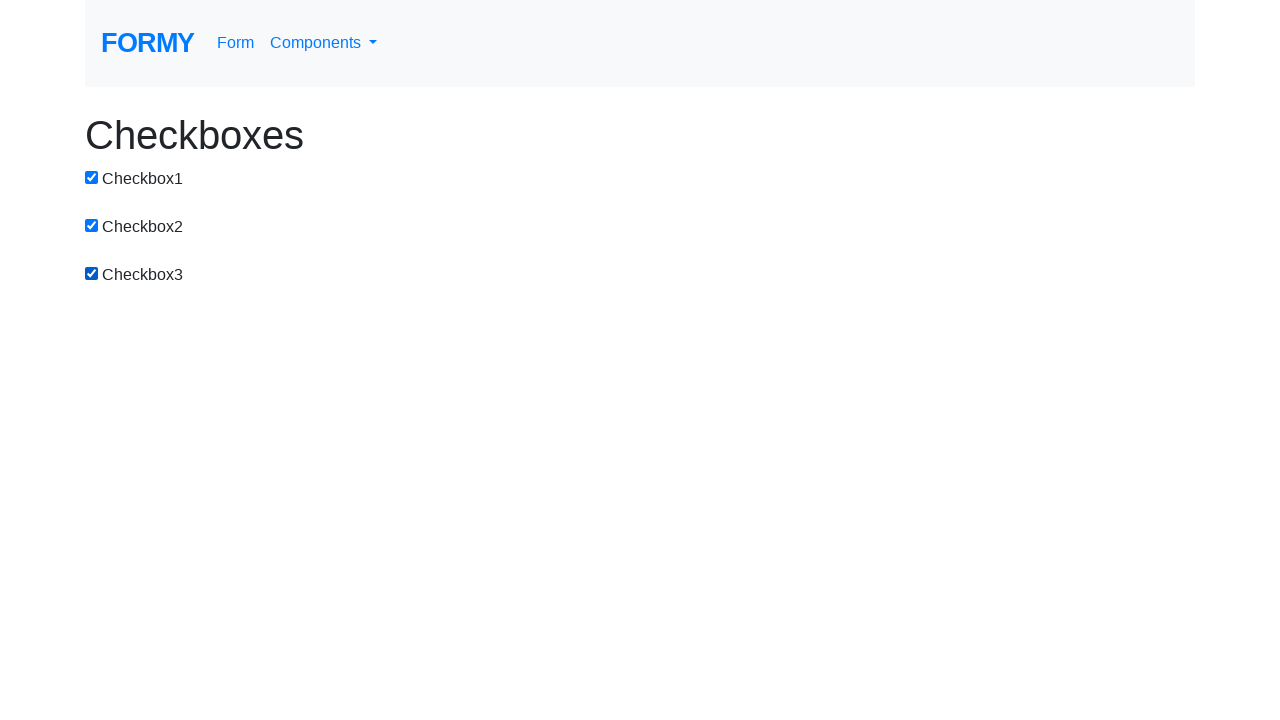

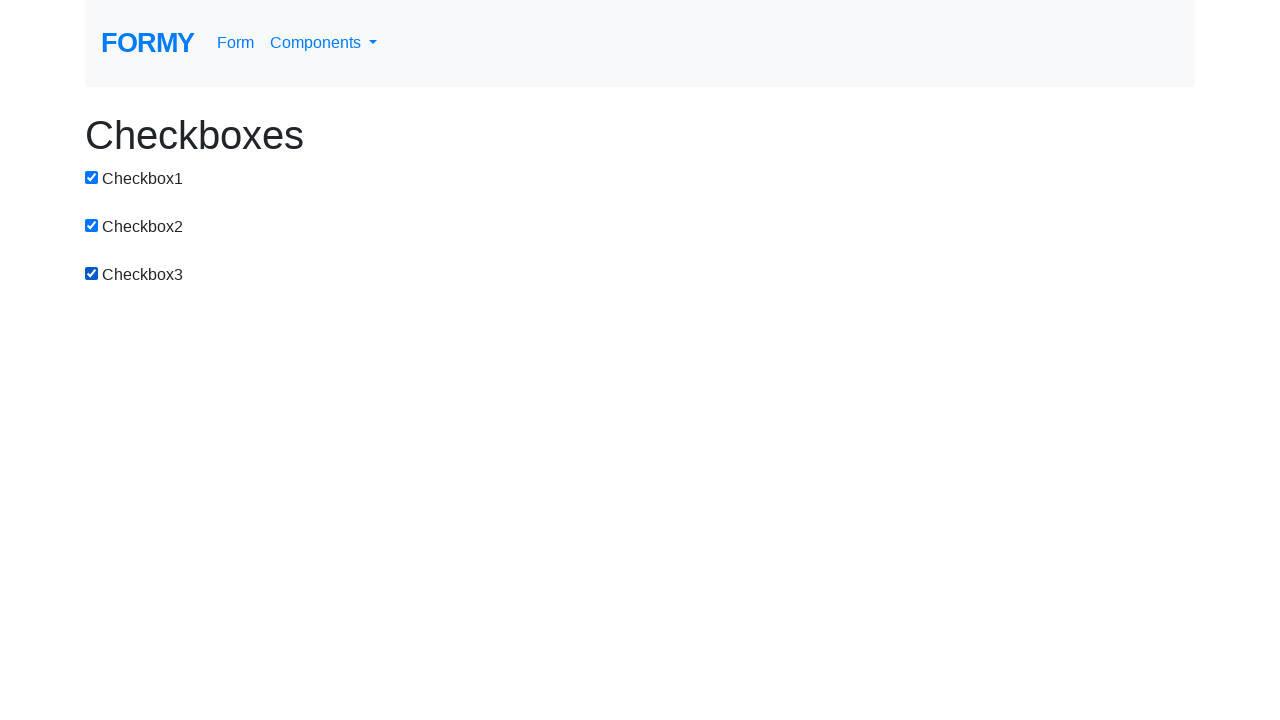